Tests accordion functionality by expanding accordion items, filling text fields, and verifying combined text in alert

Starting URL: https://interview-app-plum.vercel.app/

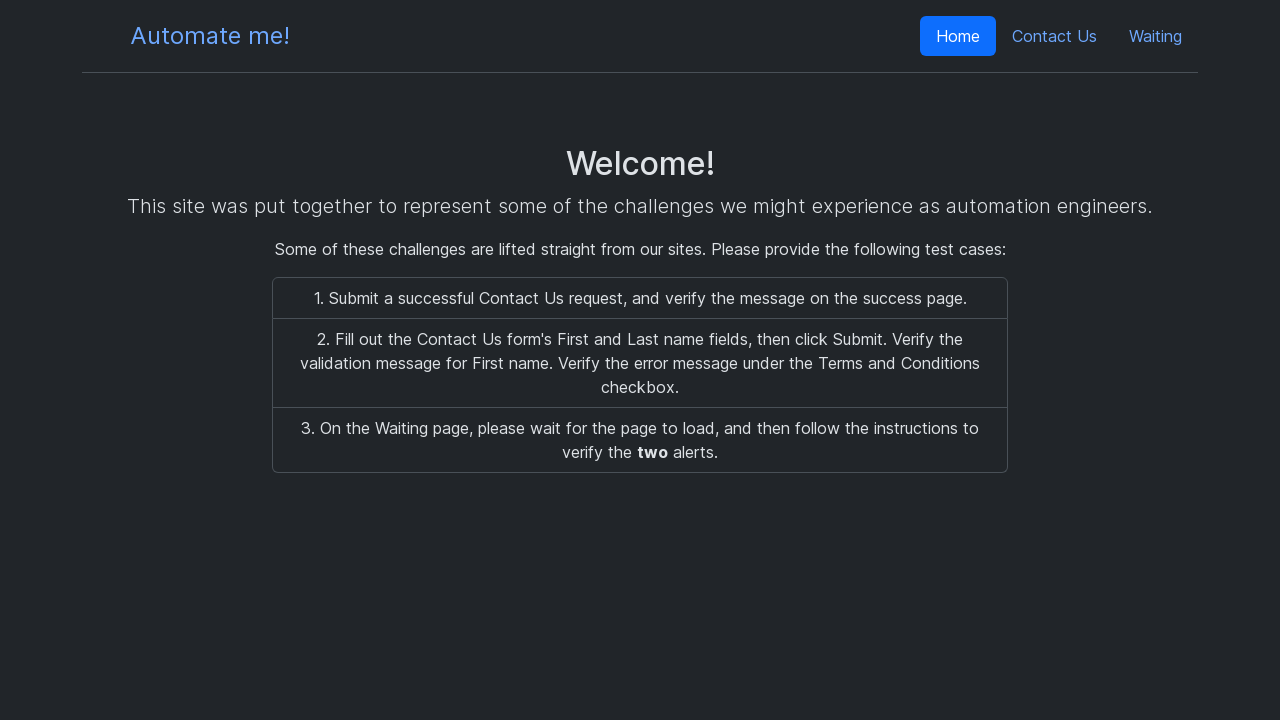

Navigated to waiting page at (1156, 36) on a[href='/waiting']
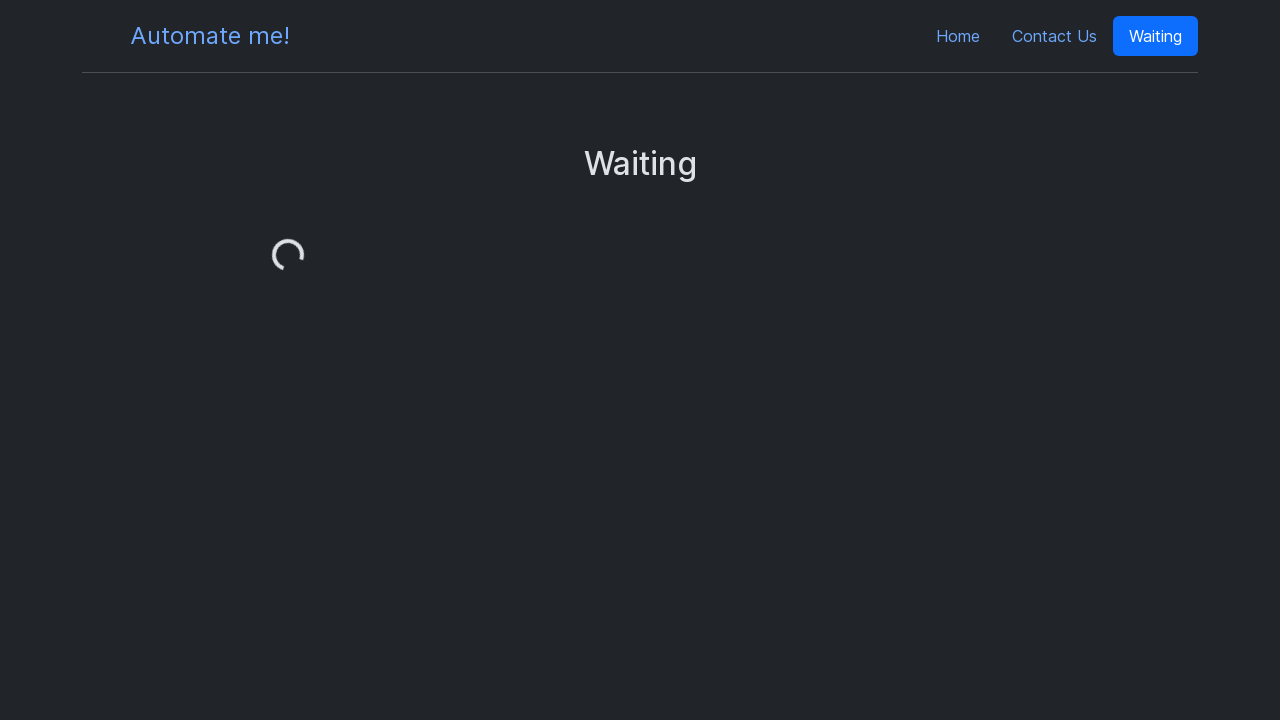

Clicked enable alert button at (380, 330) on button[data-testid='enableShowAlertButton']
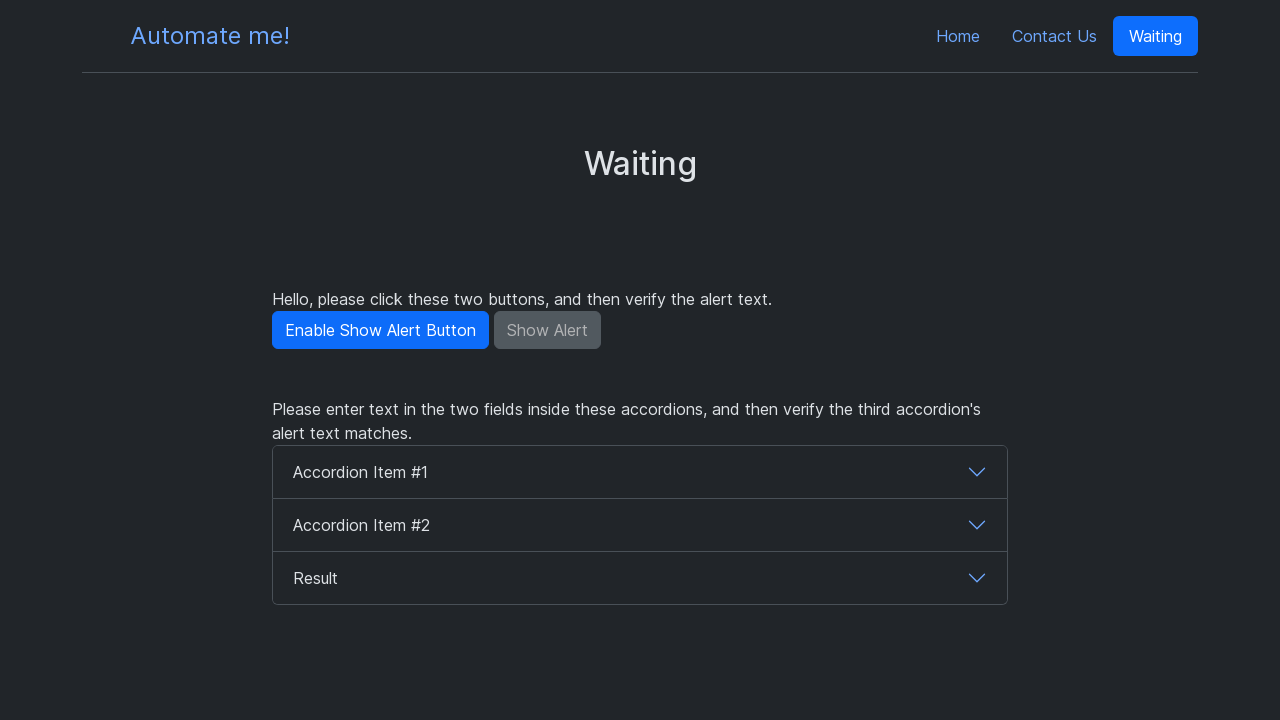

Expanded accordion item #1 at (640, 472) on button:has-text('Accordion Item #1')
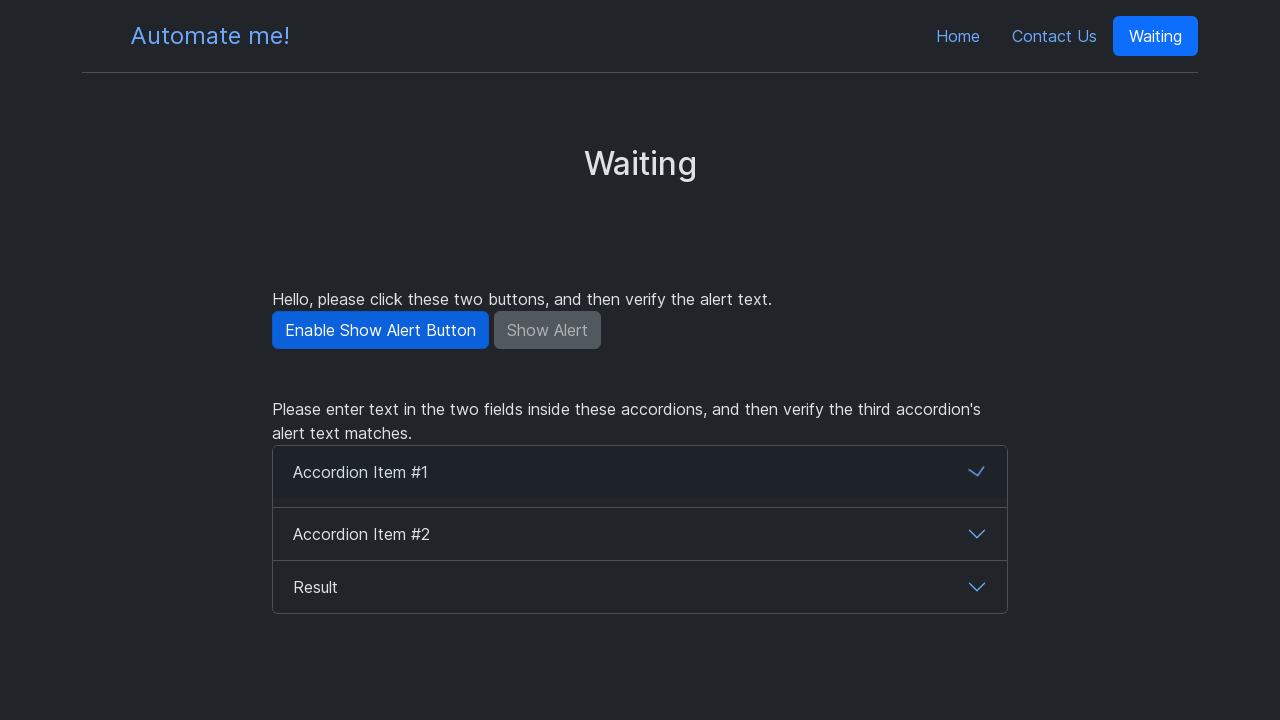

Filled accordion item #1 text field with 'Hello' on #accordion1Text
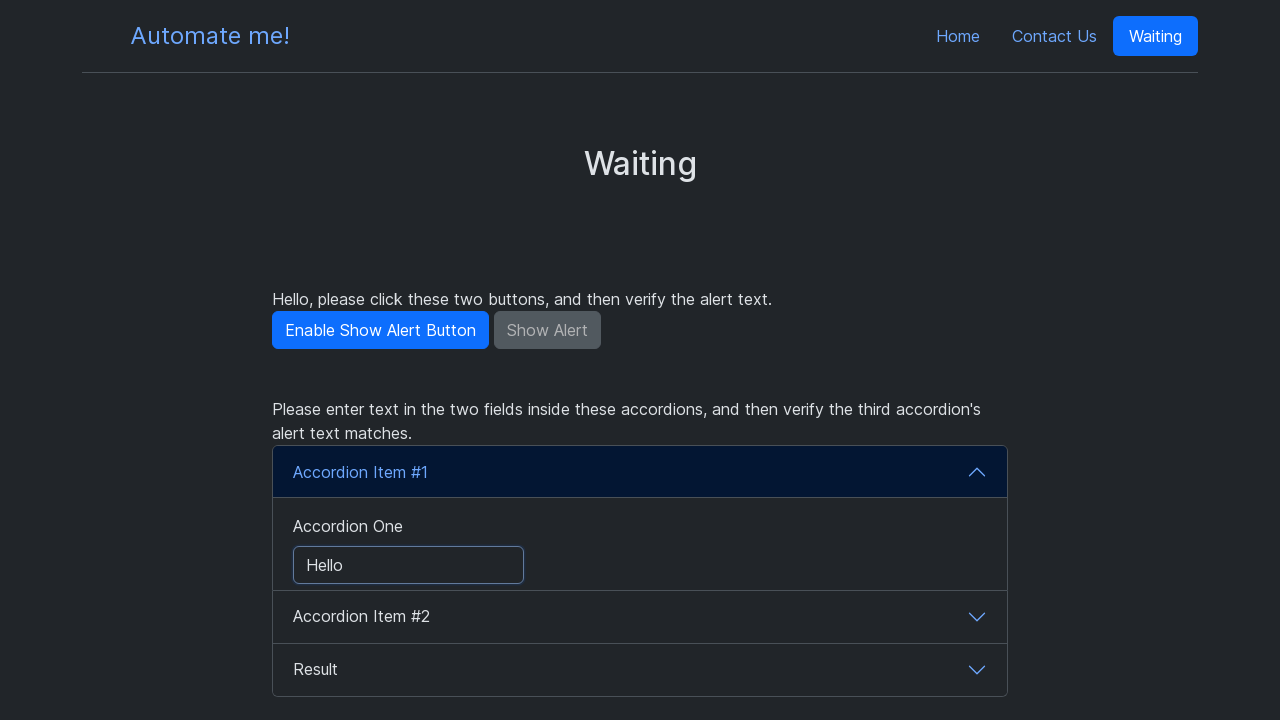

Expanded accordion item #2 at (640, 627) on button:has-text('Accordion Item #2')
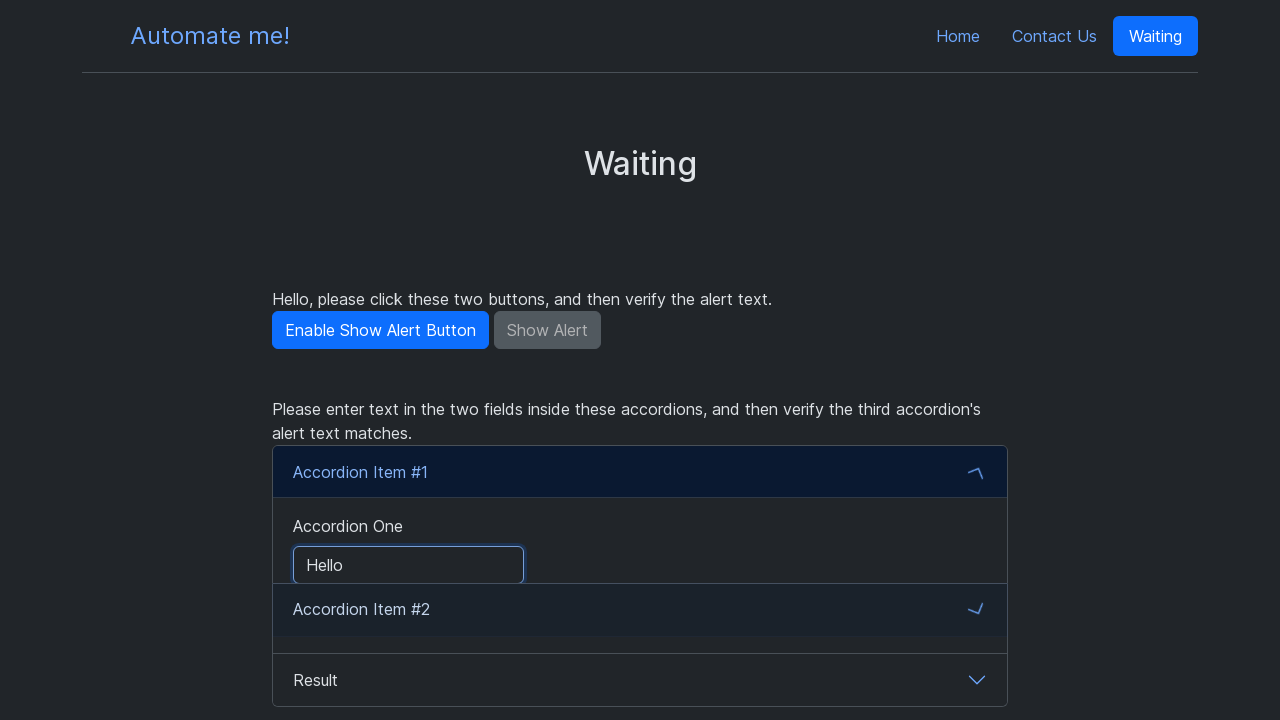

Filled accordion item #2 text field with 'World' on #accordion2Text
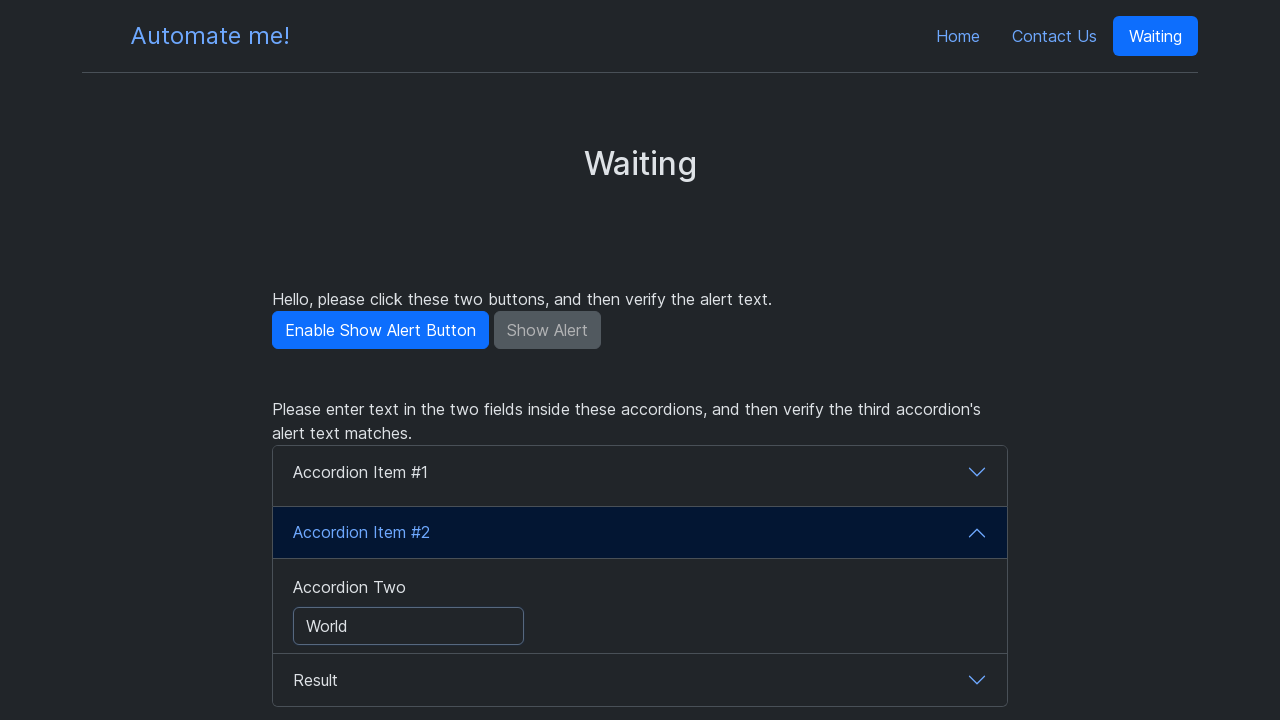

Expanded result accordion at (640, 680) on button:has-text('Result')
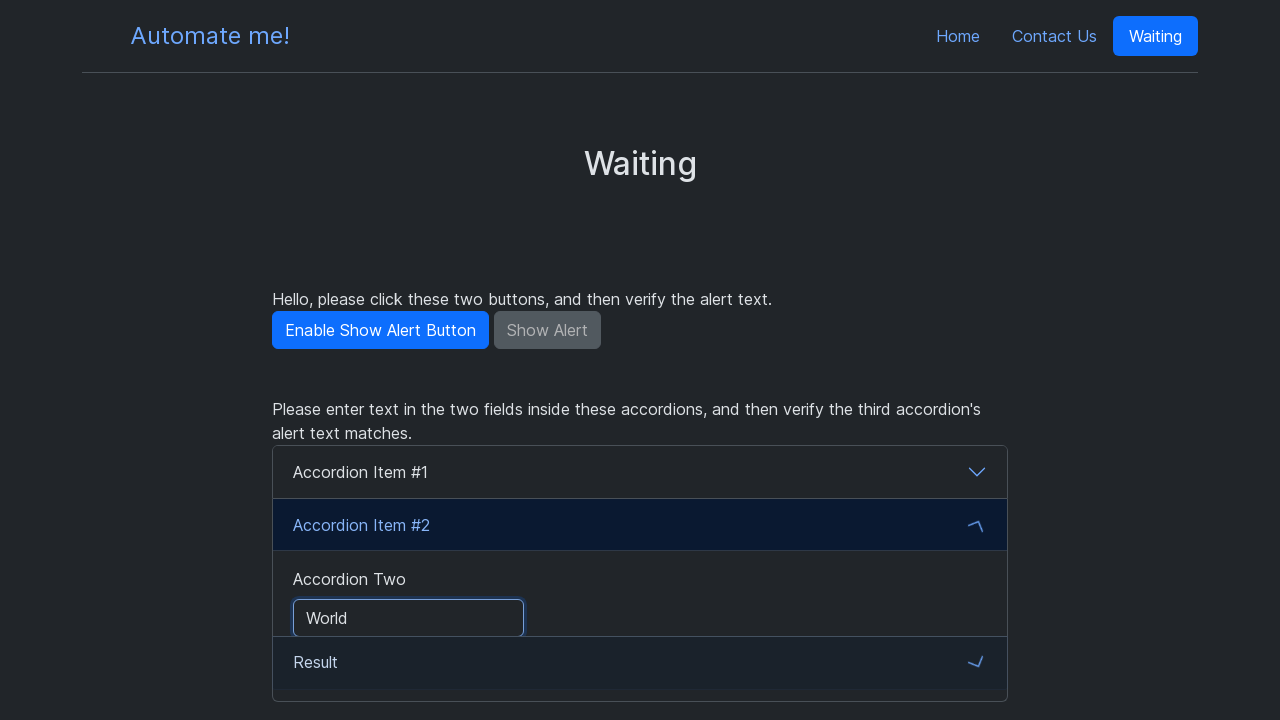

Clicked accordion message button at (403, 639) on button[name='accordionMessageButton']
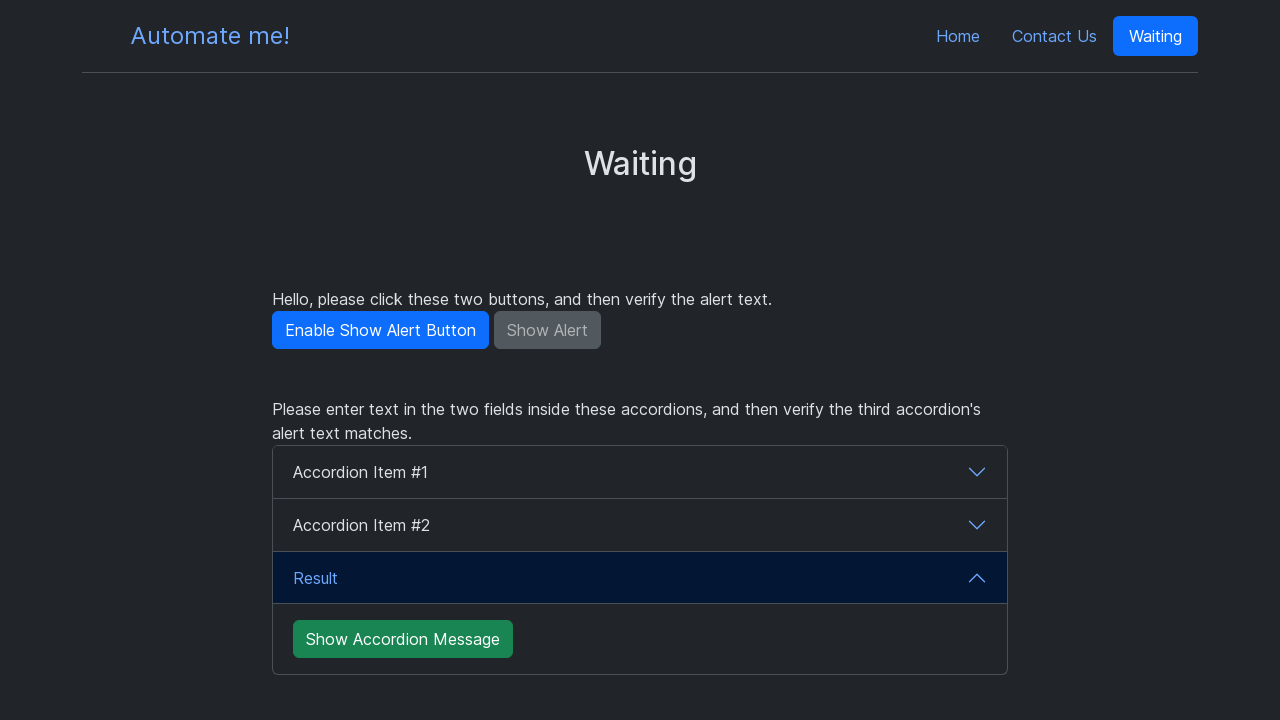

Set up dialog handler to accept alerts
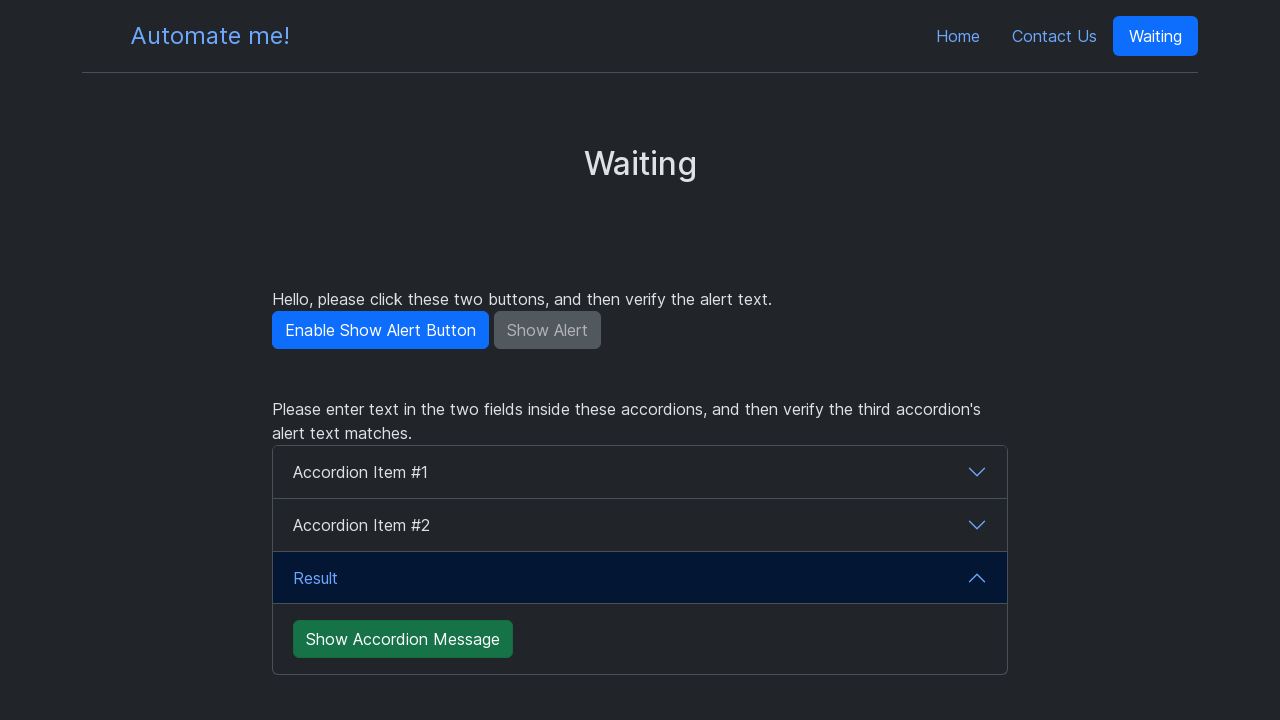

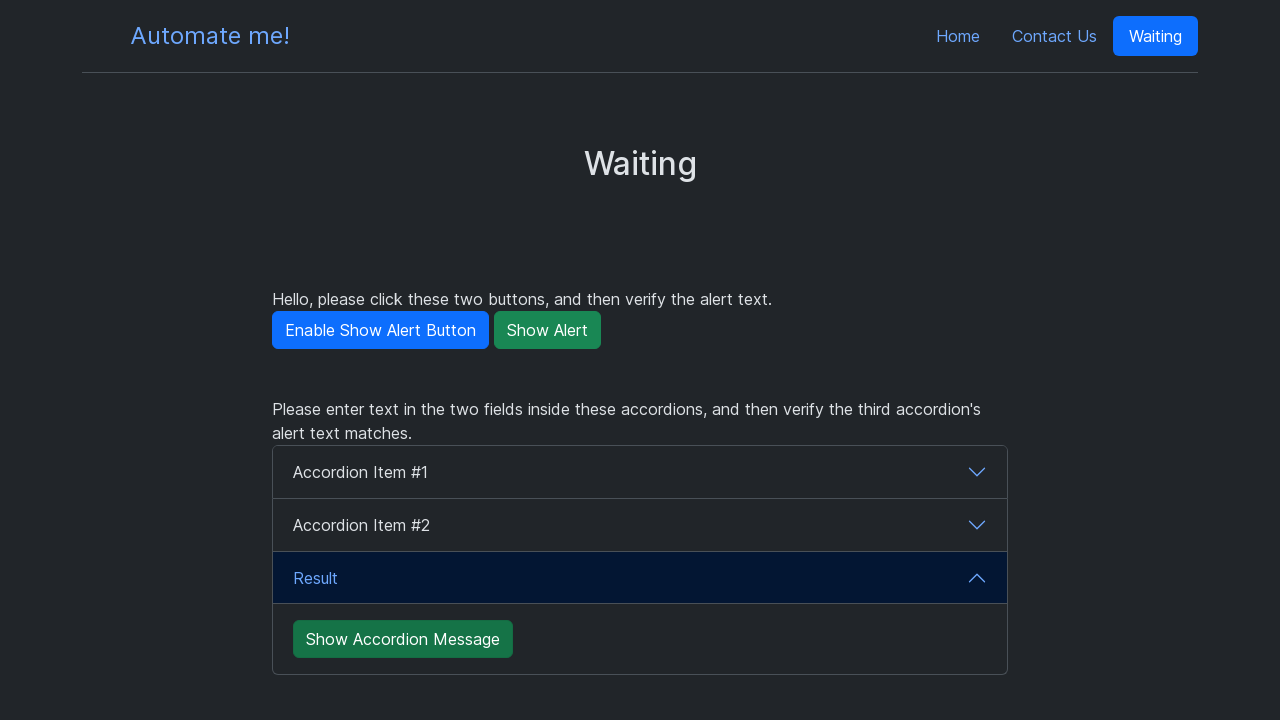